Tests drag and drop functionality by dragging an element to four different target items using various drag and drop methods including drag_and_drop, click_and_hold with release, and move_by_offset.

Starting URL: http://sahitest.com/demo/dragDropMooTools.htm

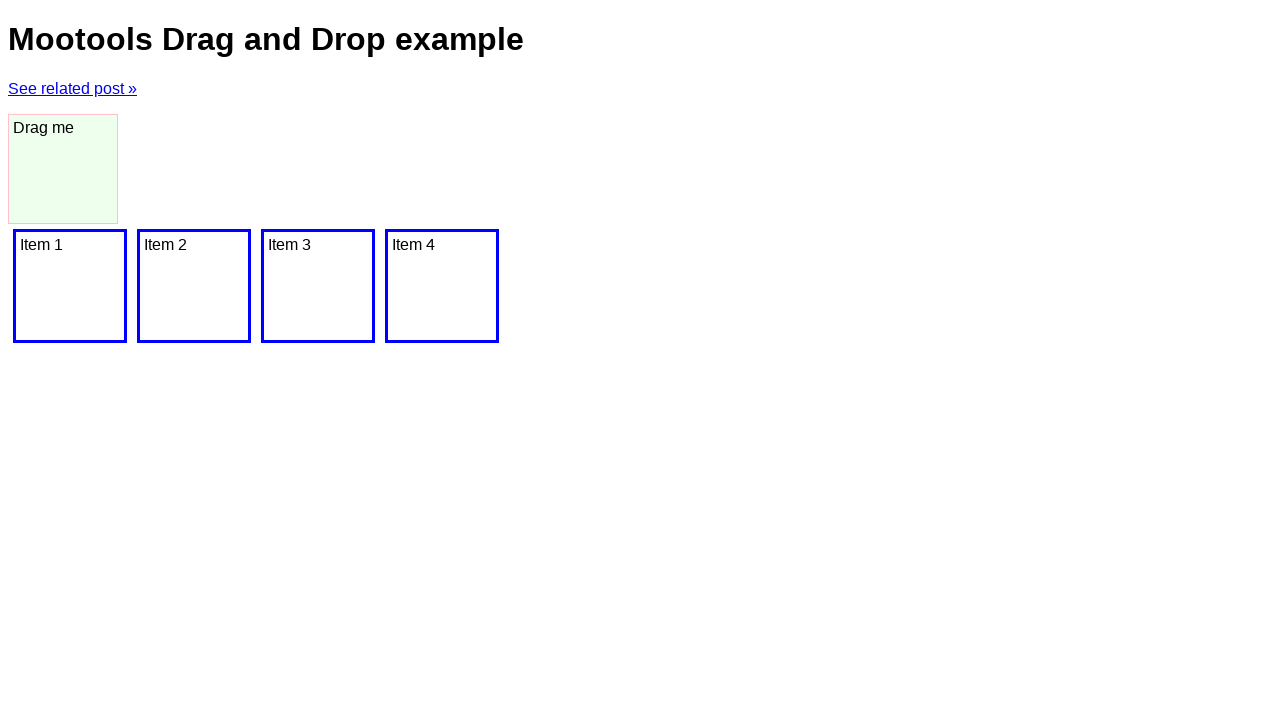

Located draggable element with ID 'dragger'
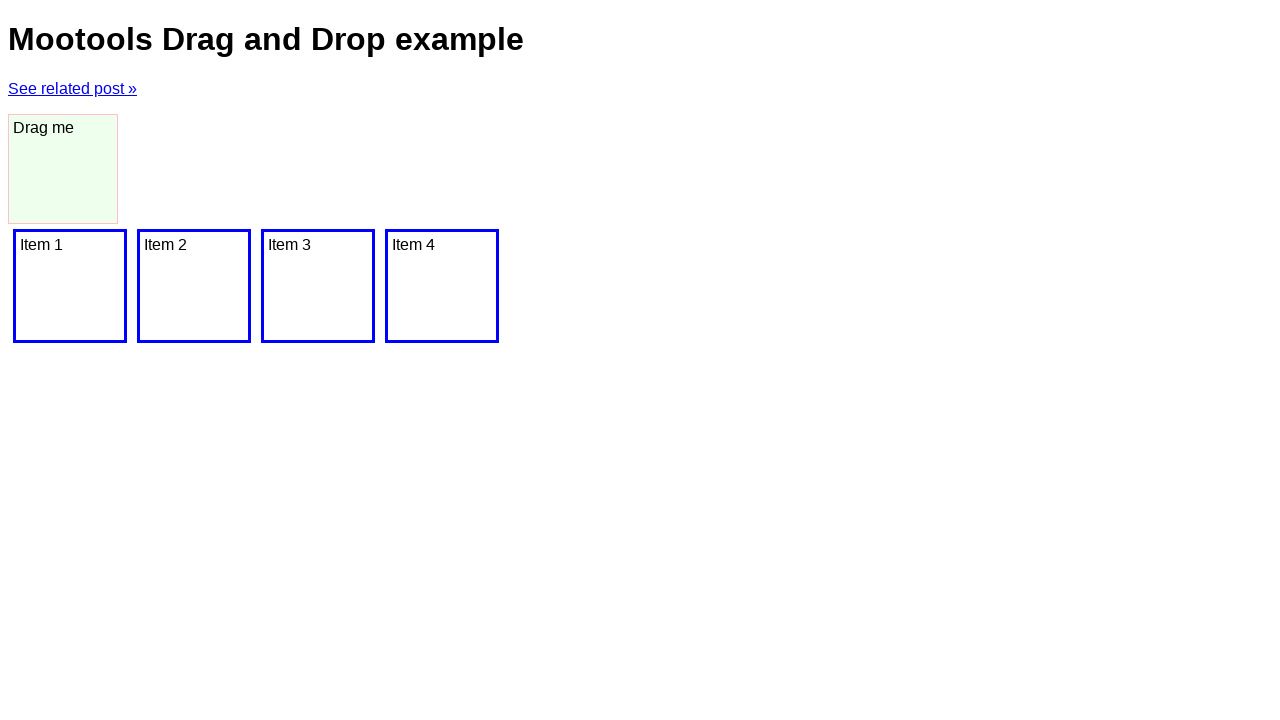

Located target item 1
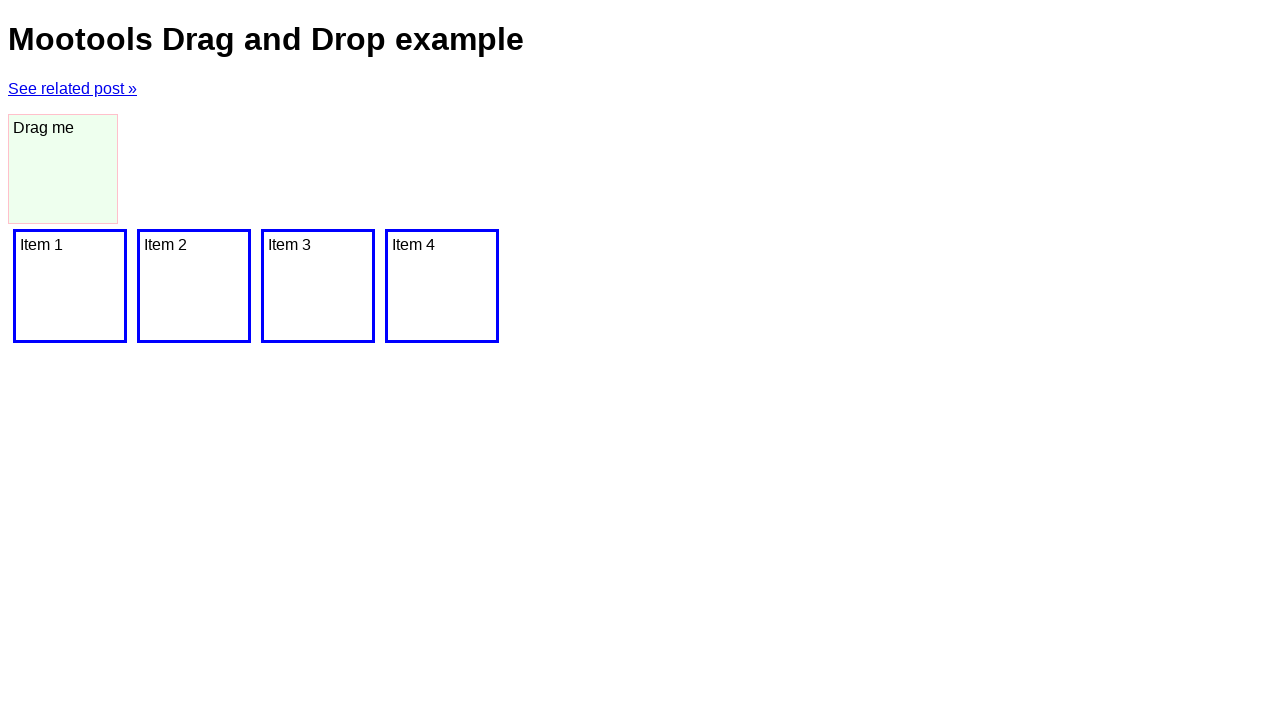

Located target item 2
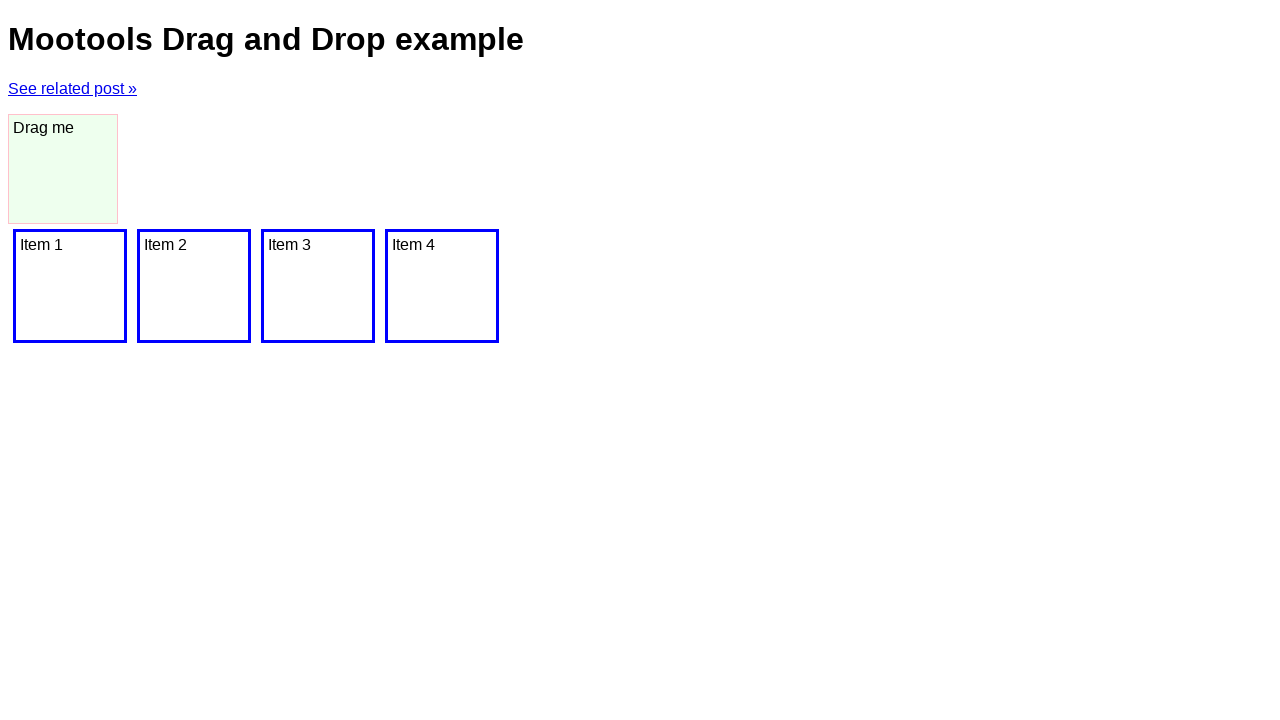

Located target item 3
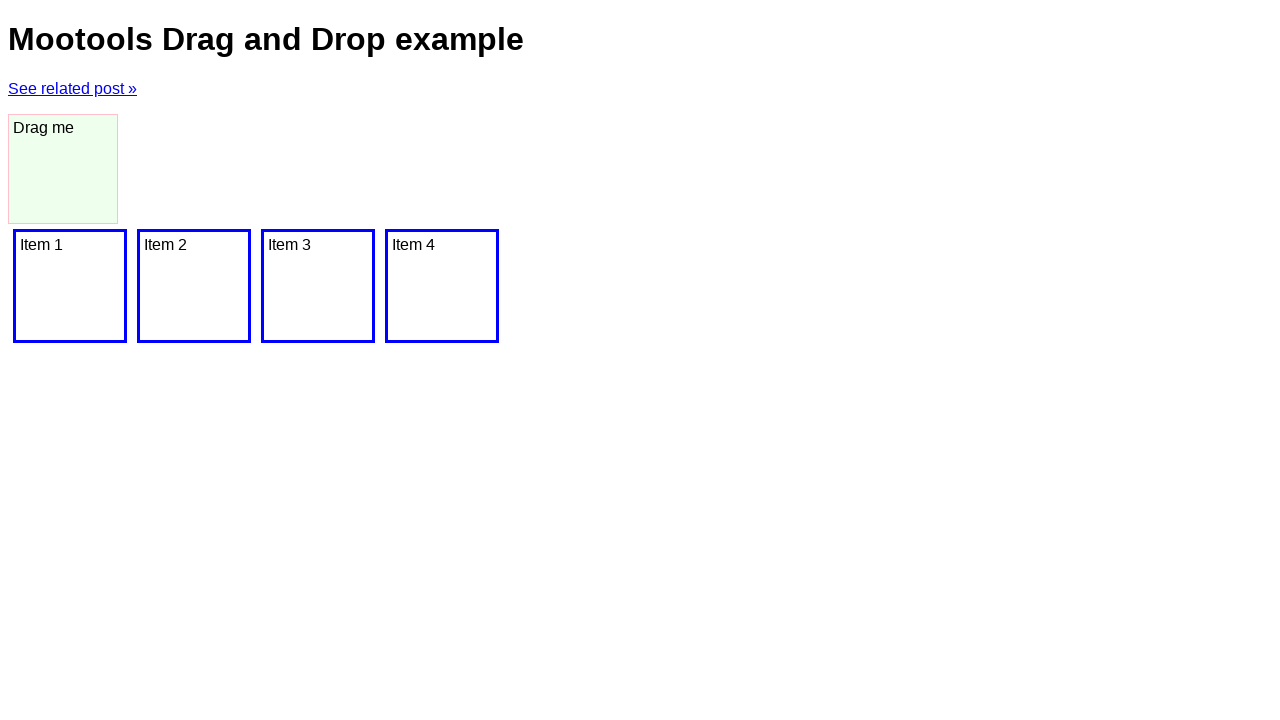

Located target item 4
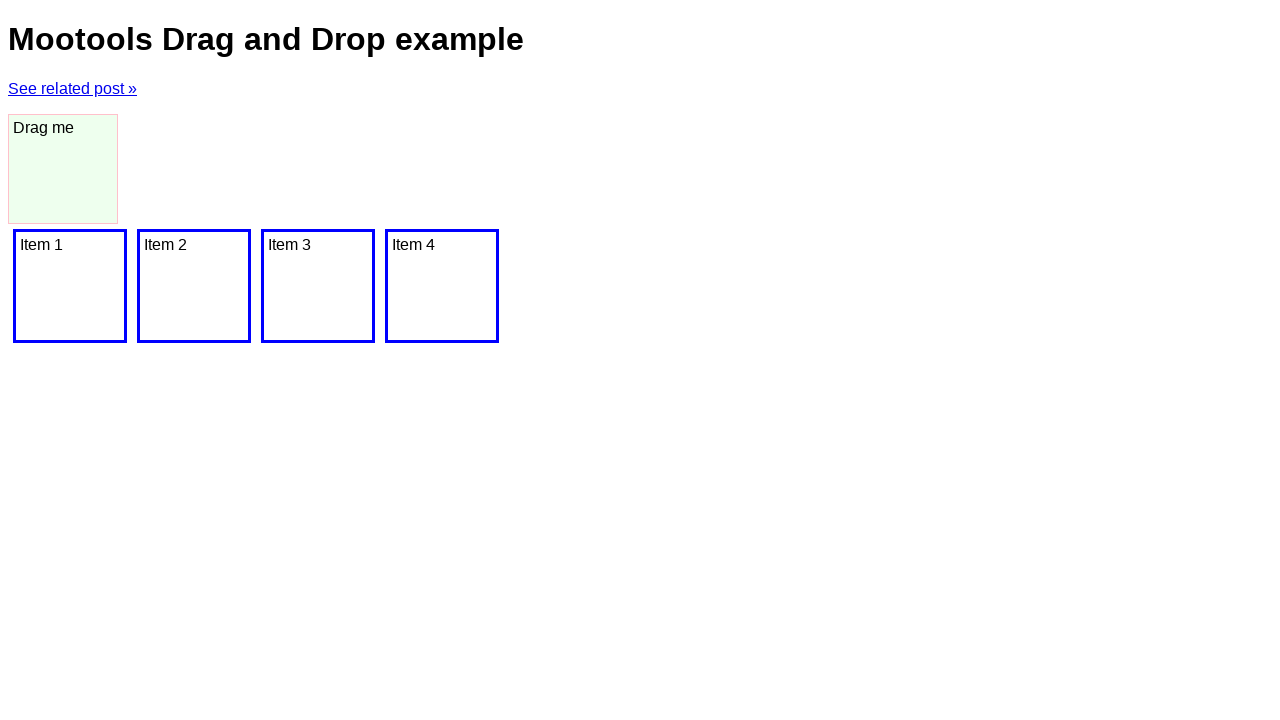

Dragged element to Item 1 at (70, 286)
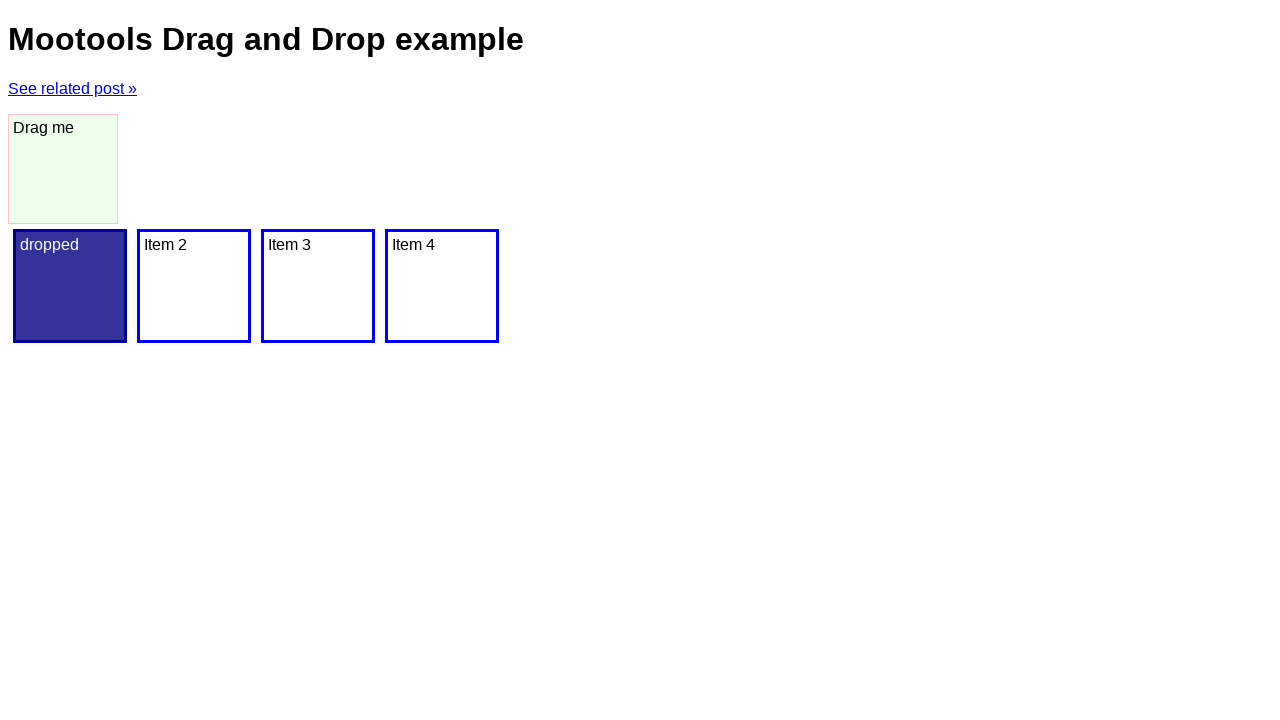

Waited 1 second after dragging to Item 1
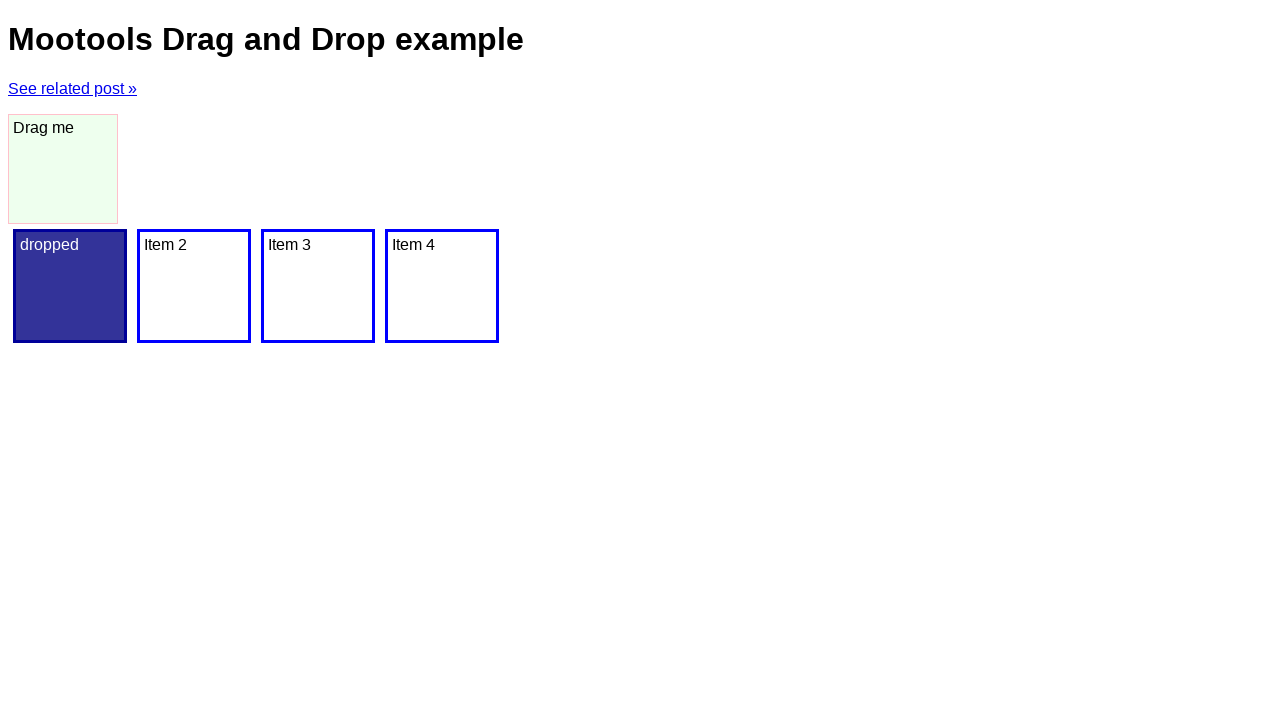

Dragged element to Item 2 at (194, 286)
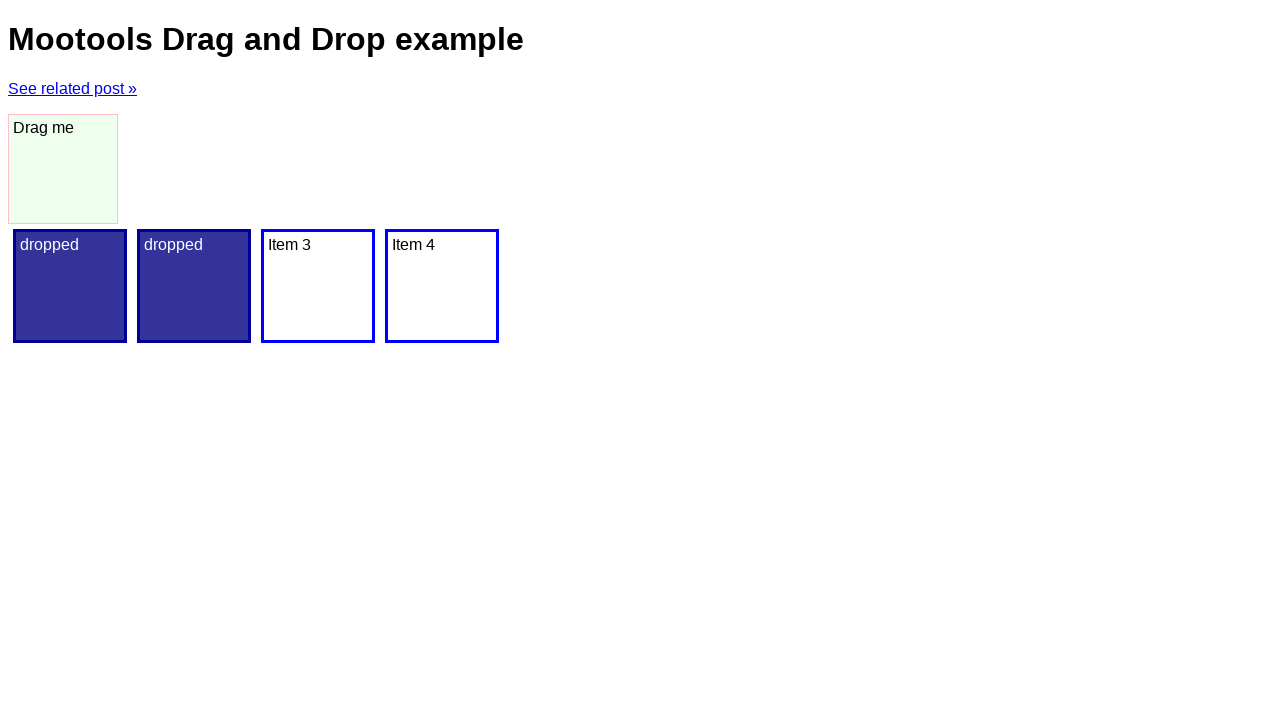

Waited 1 second after dragging to Item 2
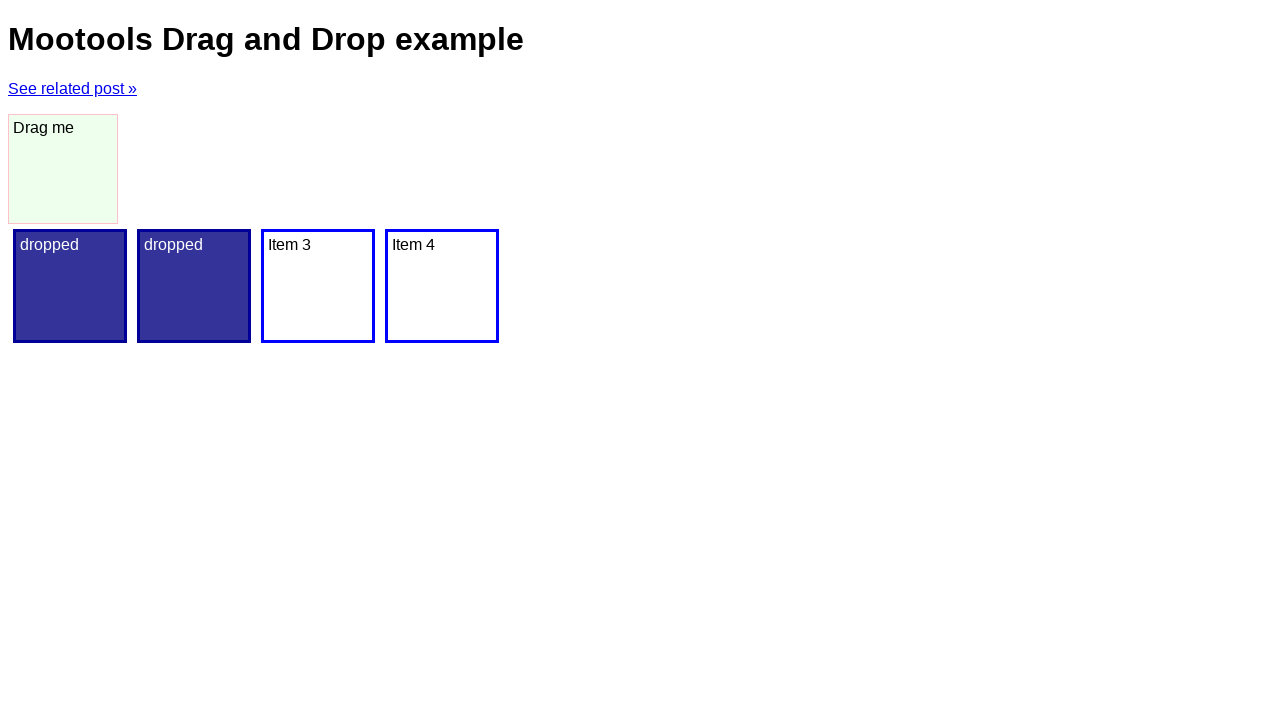

Dragged element to Item 3 at (318, 286)
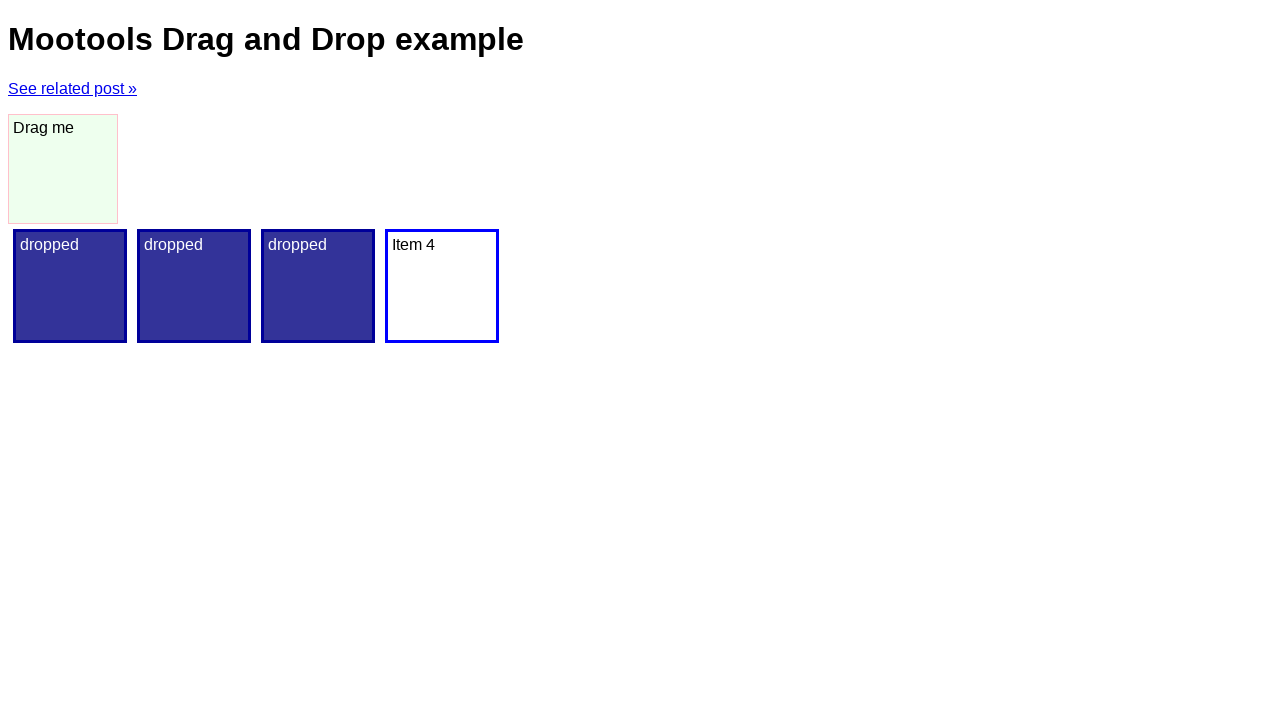

Waited 1 second after dragging to Item 3
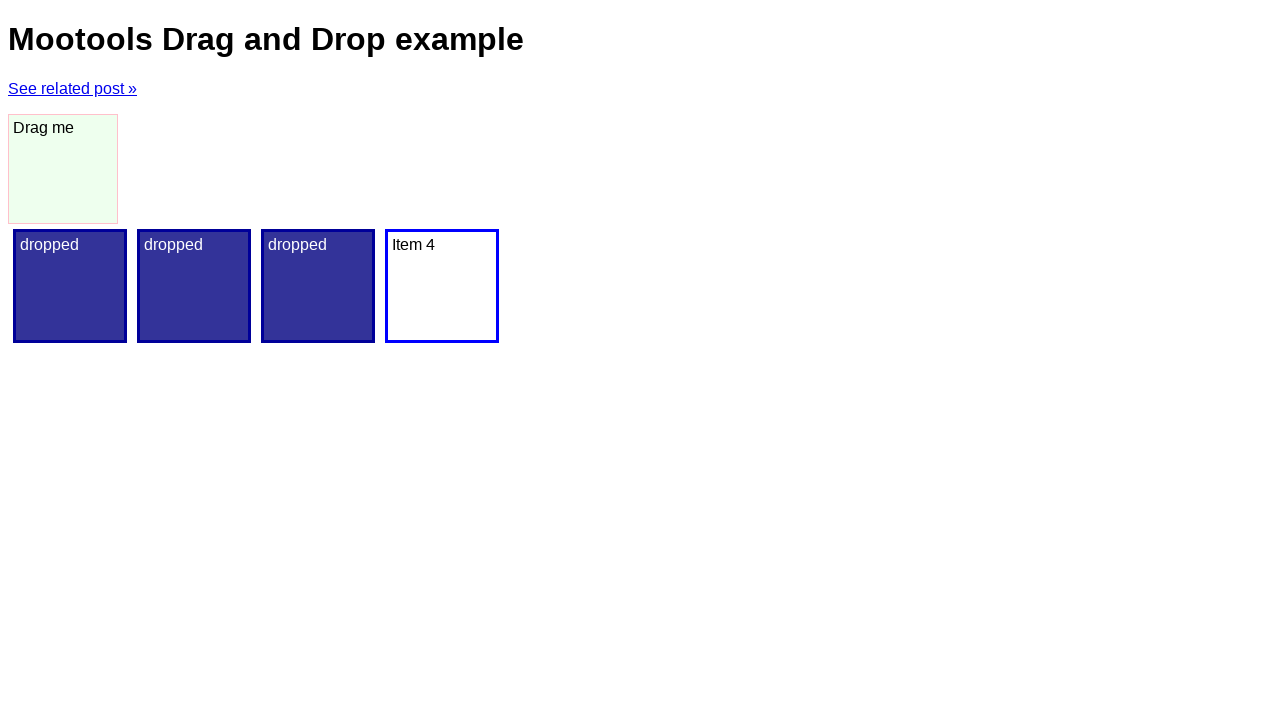

Dragged element to Item 4 at (442, 286)
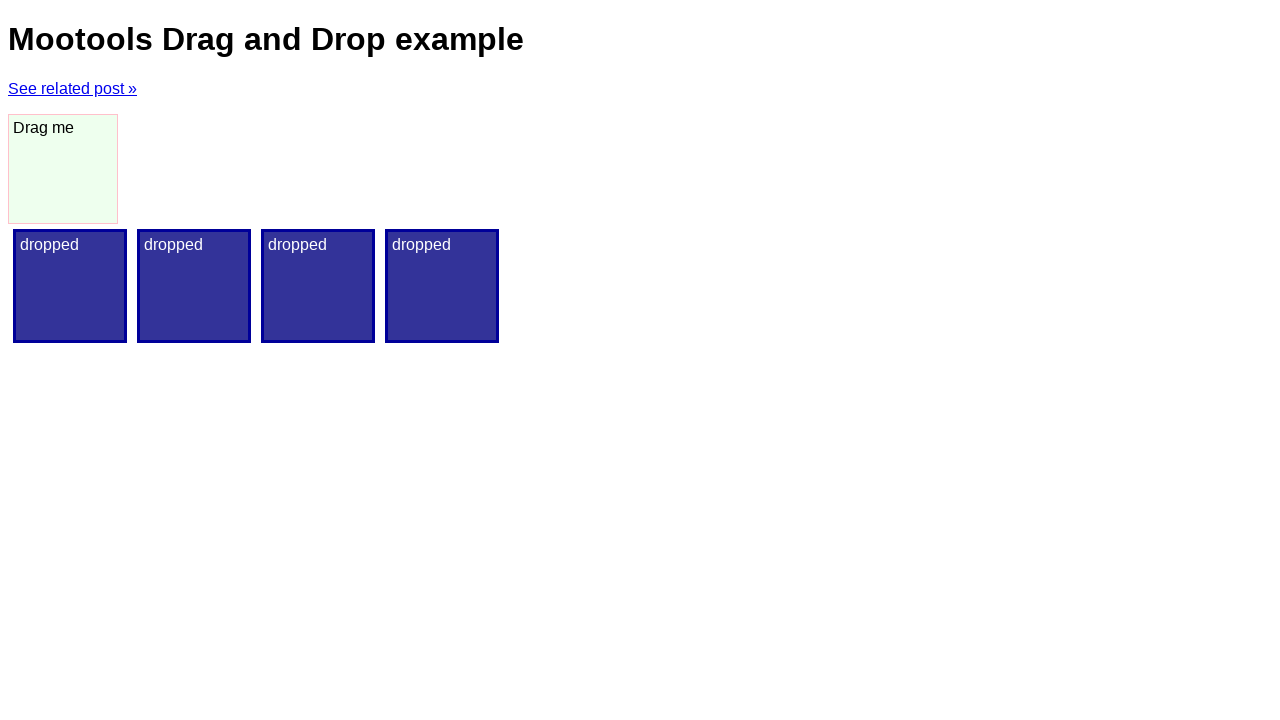

Waited 1 second after dragging to Item 4
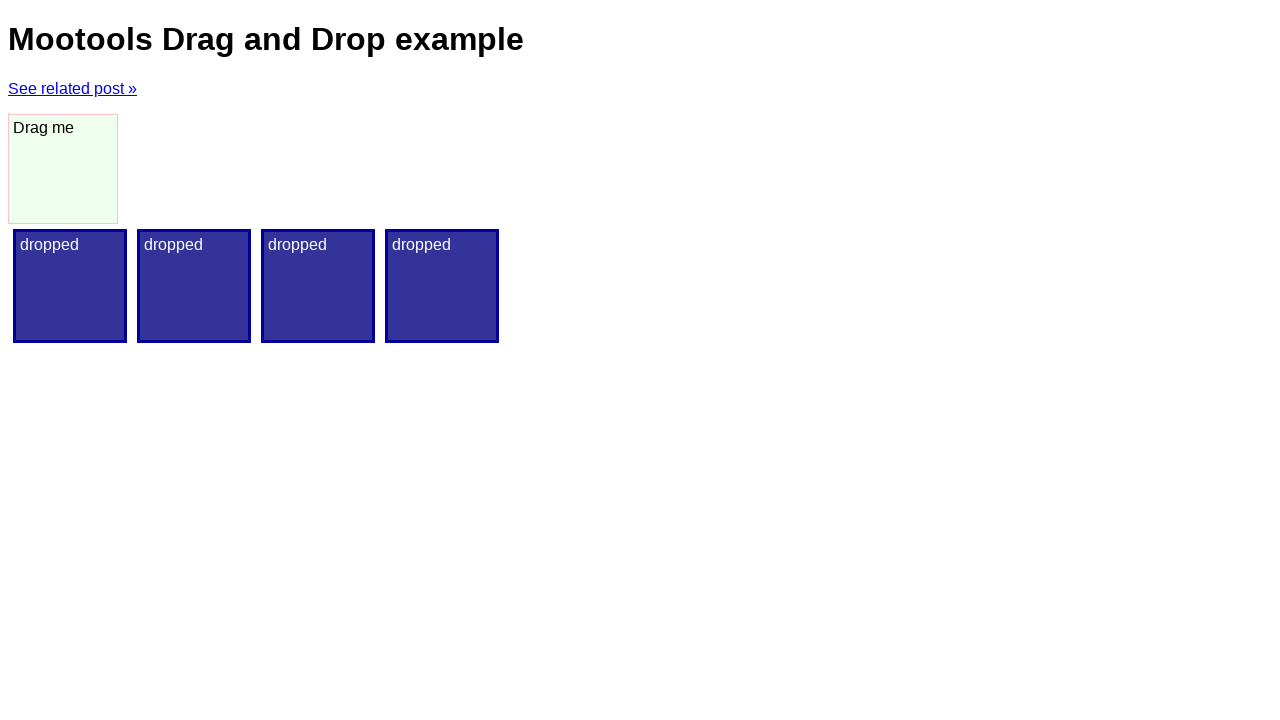

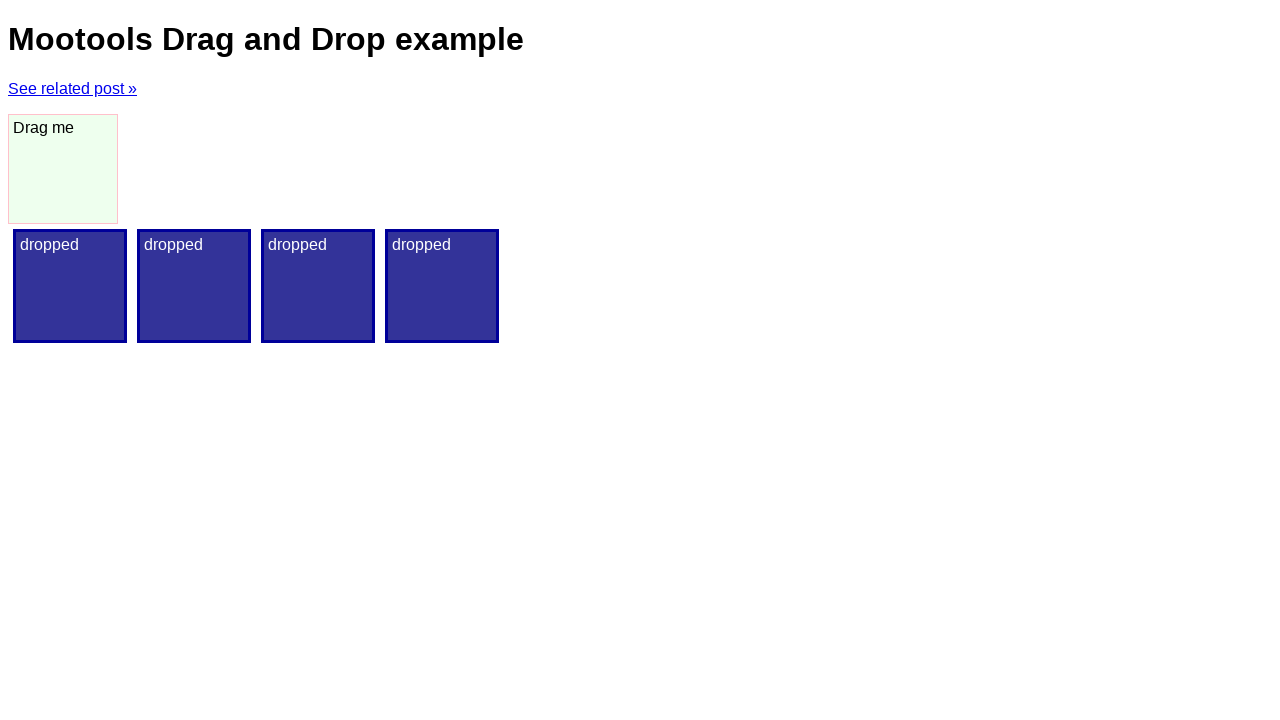